Fills out a text box form with user information (name, email, addresses) and submits it

Starting URL: https://demoqa.com/text-box

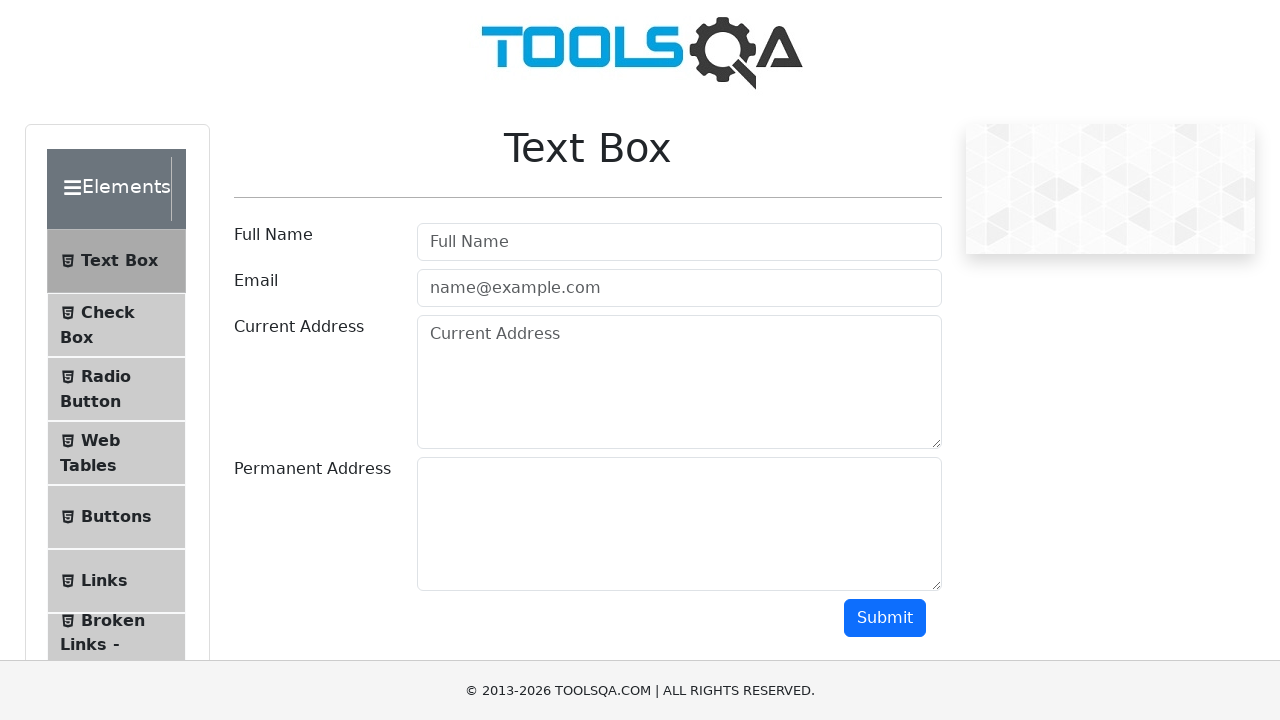

Hid footer element to prevent overlapping
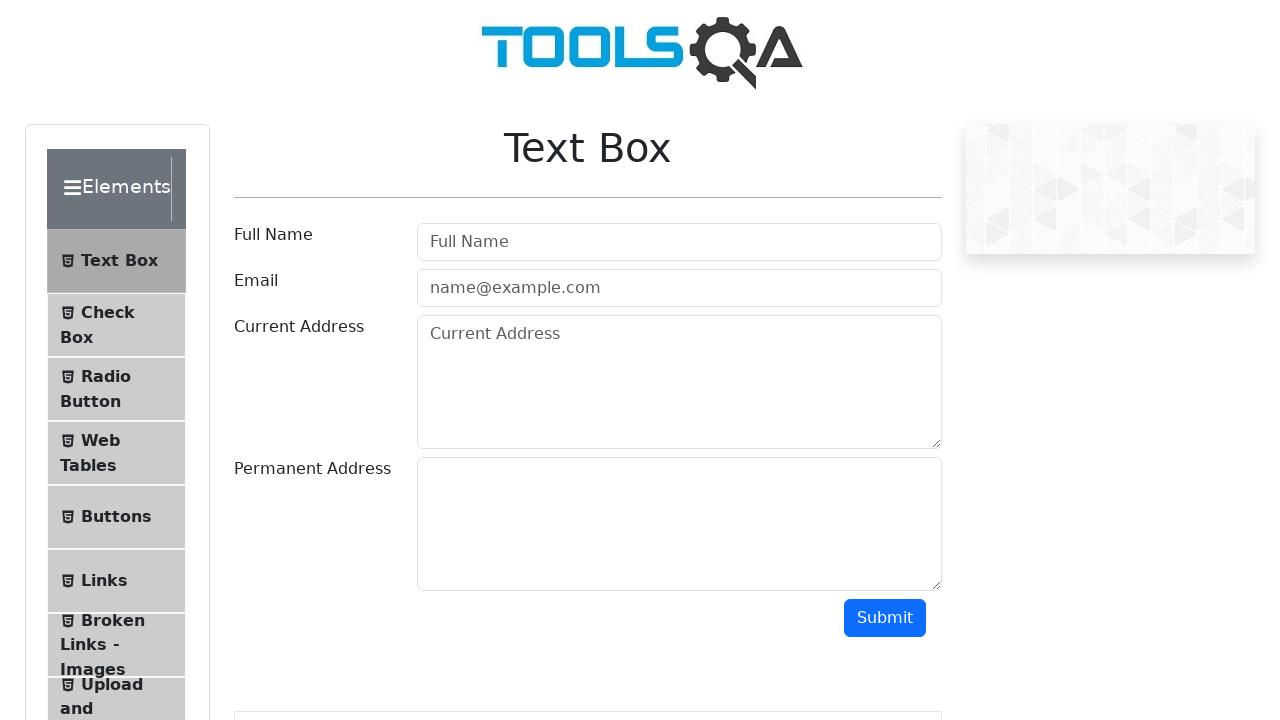

Filled full name field with 'Vasia Pupkin' on #userName
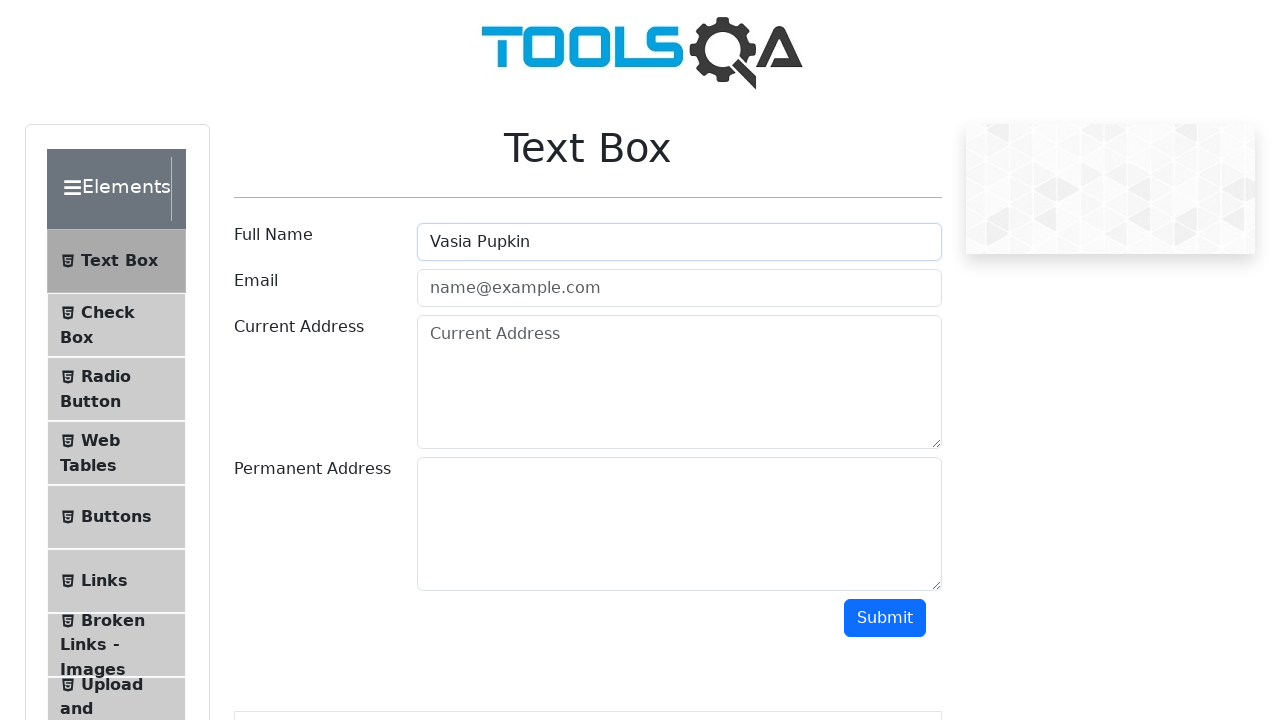

Filled email field with 'vasiapup@gmail.com' on #userEmail
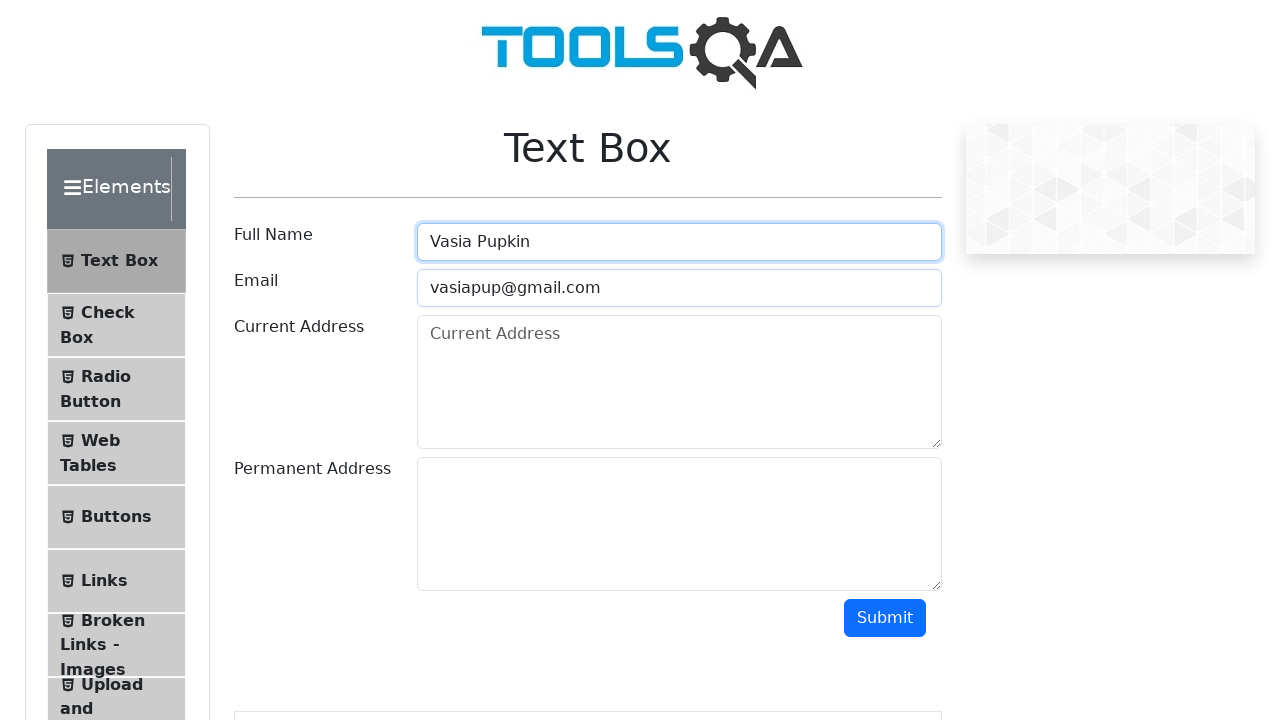

Filled current address field with 'Tel Aviv' on #currentAddress
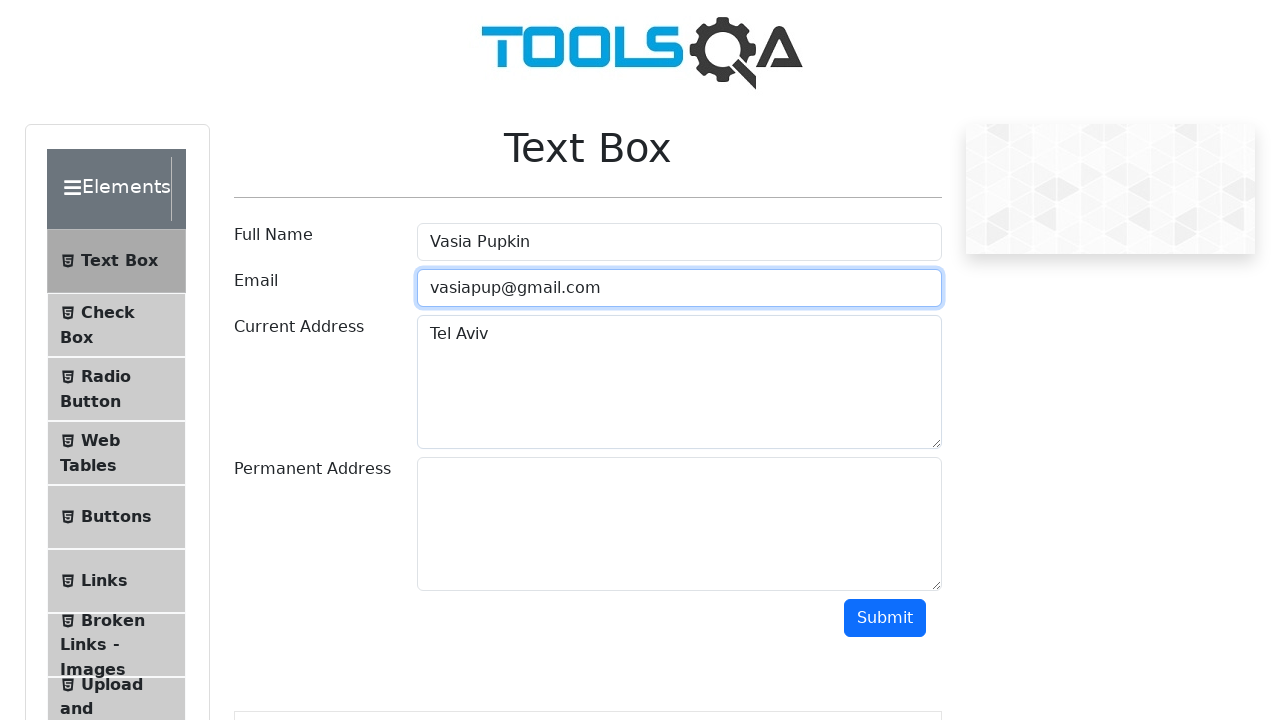

Filled permanent address field with 'Beer Sheva' on #permanentAddress
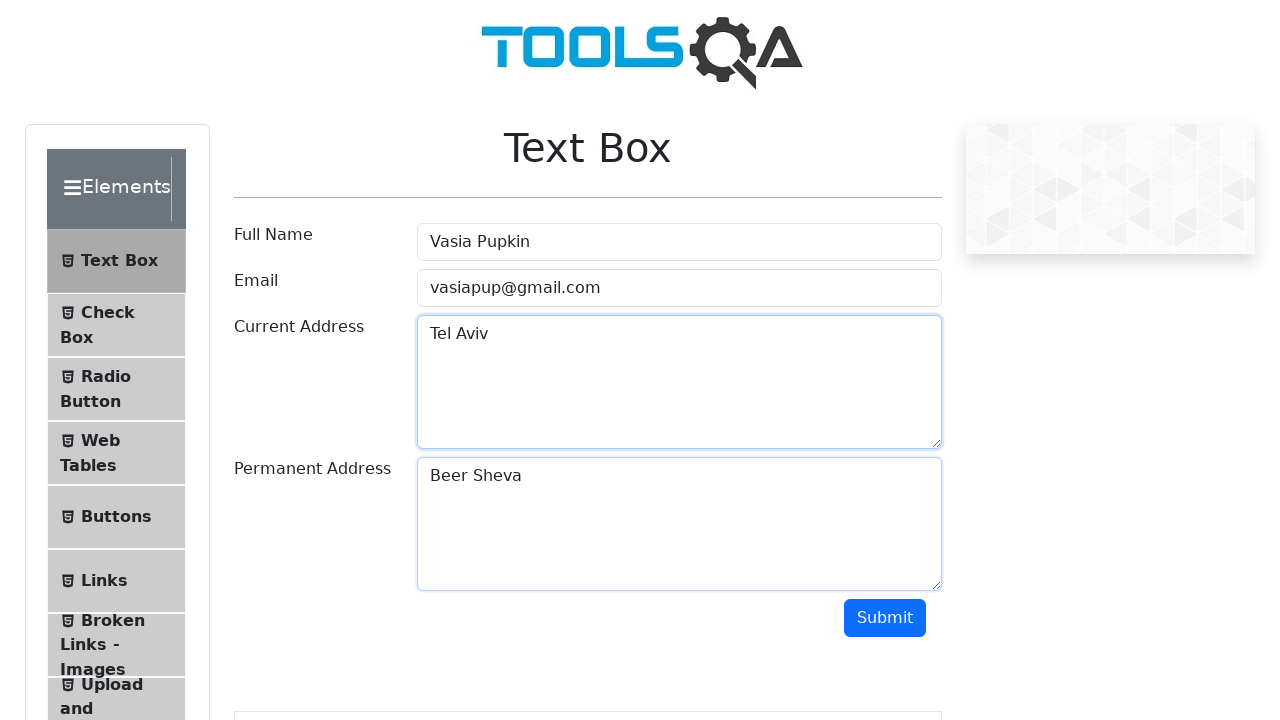

Clicked submit button to submit form at (885, 618) on #submit
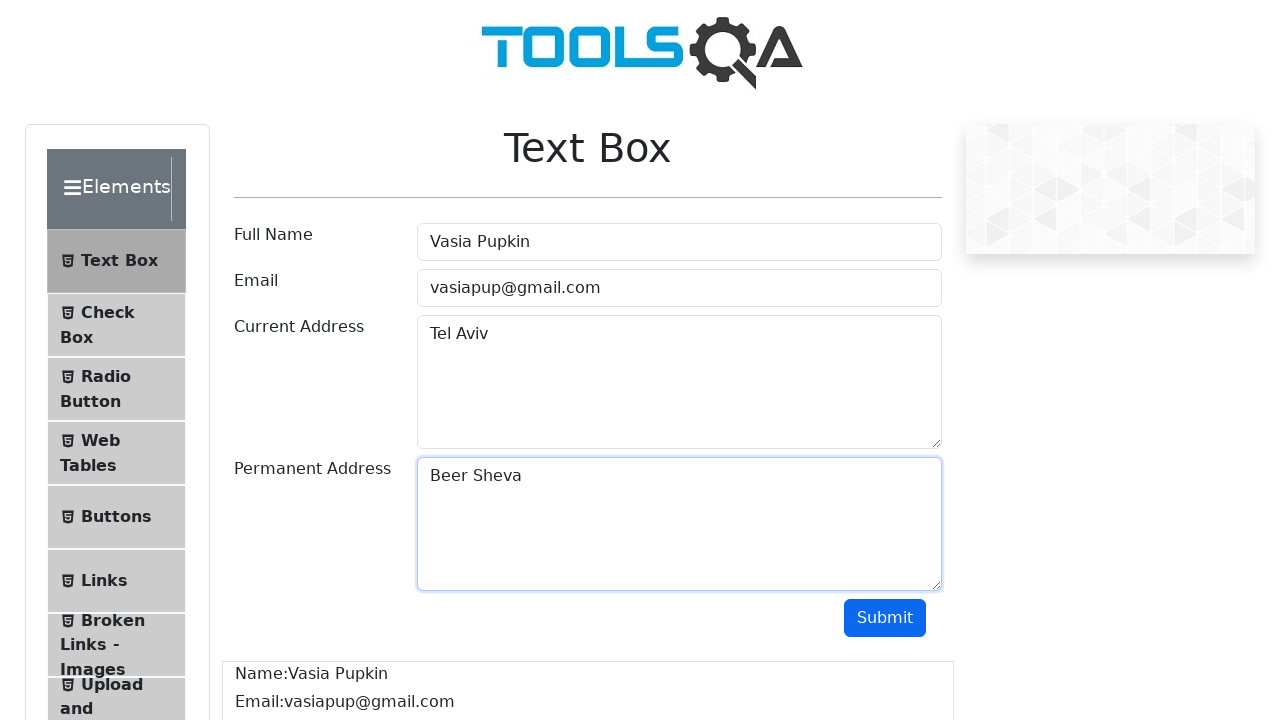

Form results loaded successfully
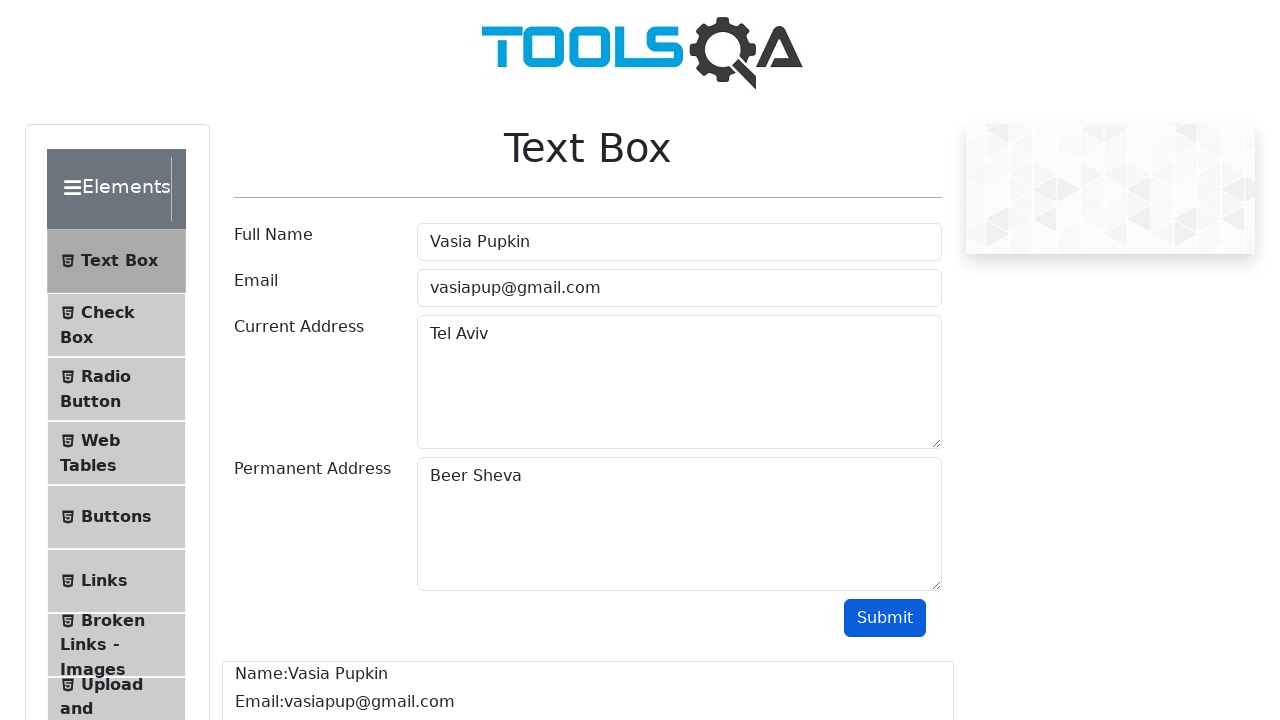

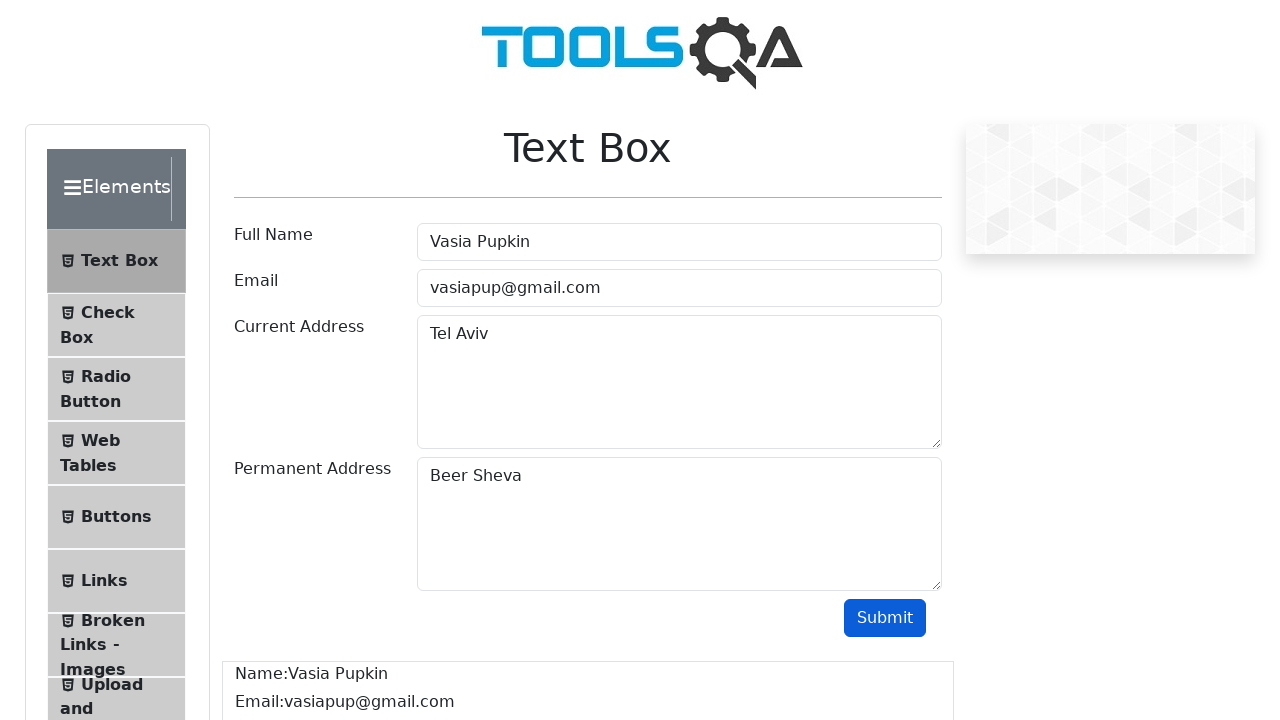